Tests dropdown selection functionality by selecting an option from a dropdown menu and verifying the selection behavior.

Starting URL: http://the-internet.herokuapp.com/dropdown

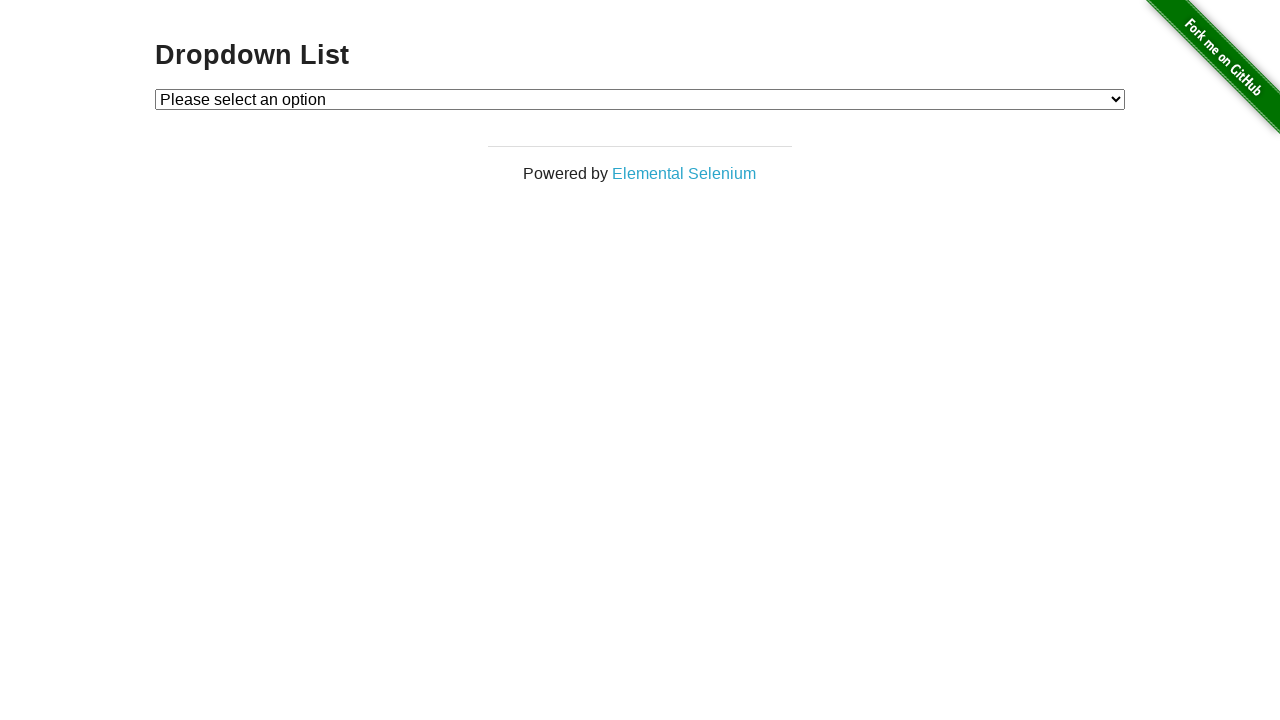

Verified page title matches 'The Internet'
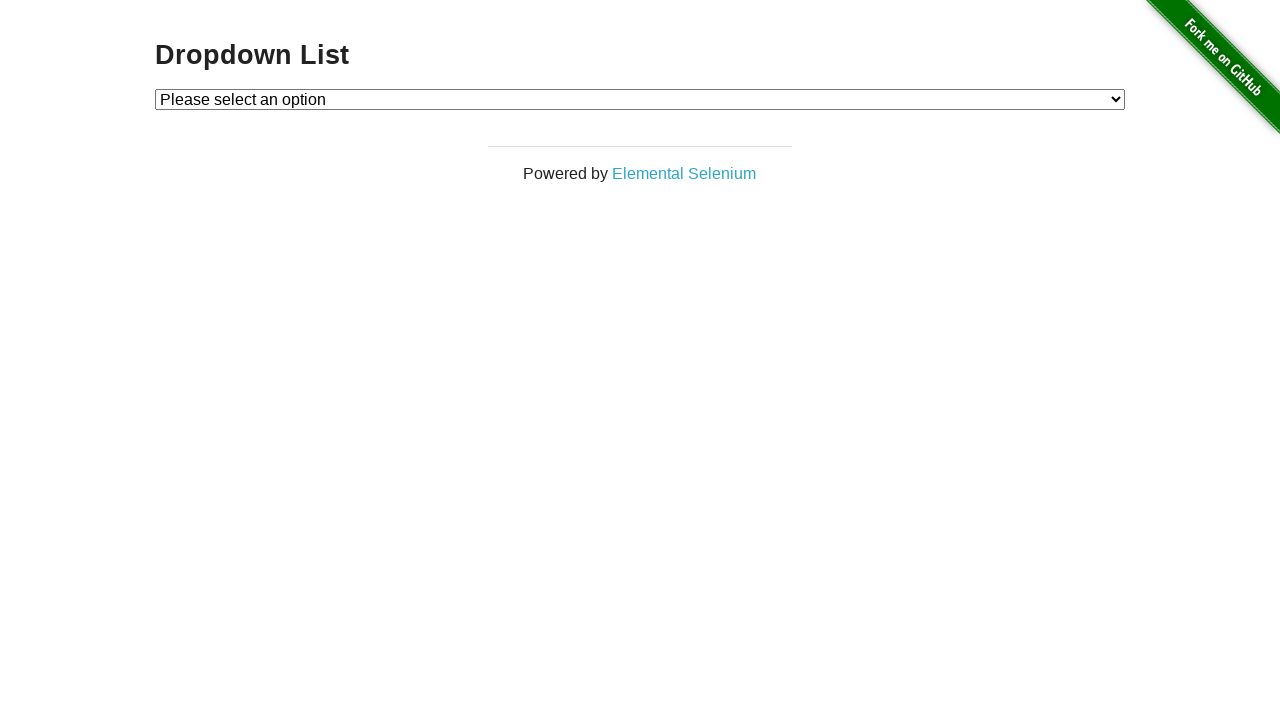

Selected 'Option 1' from dropdown menu on #dropdown
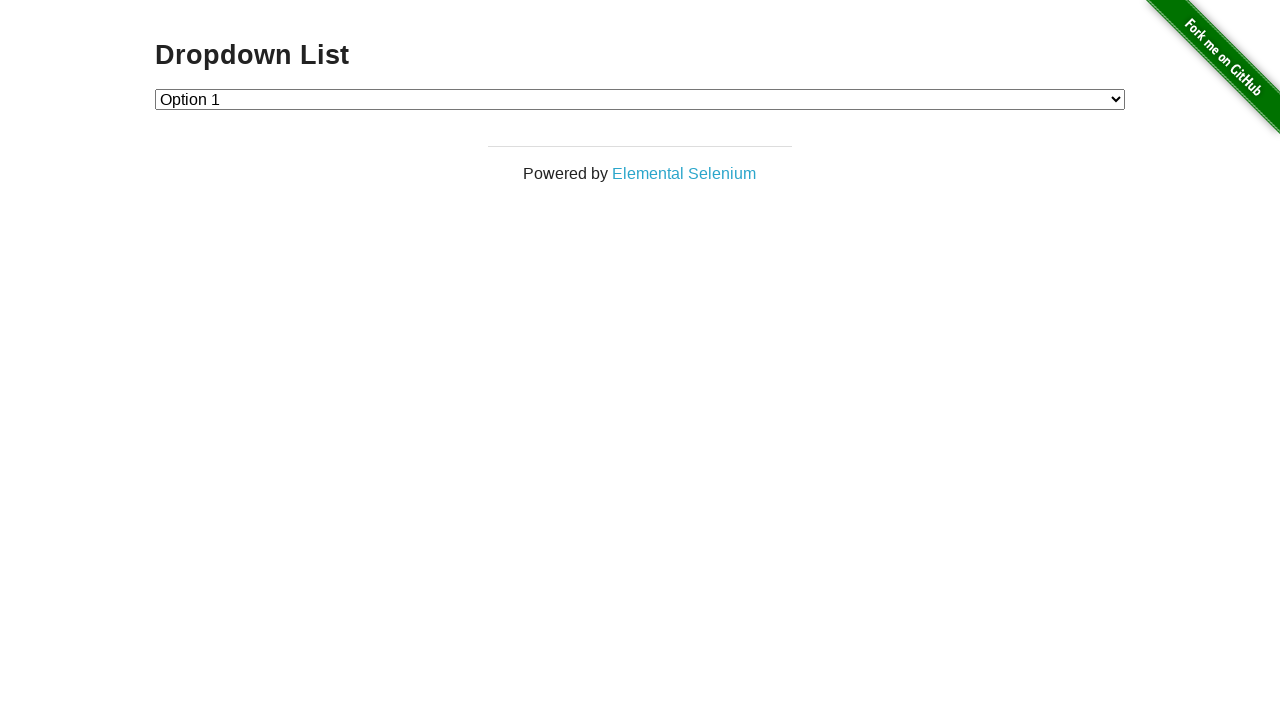

Verified dropdown has selected value '1'
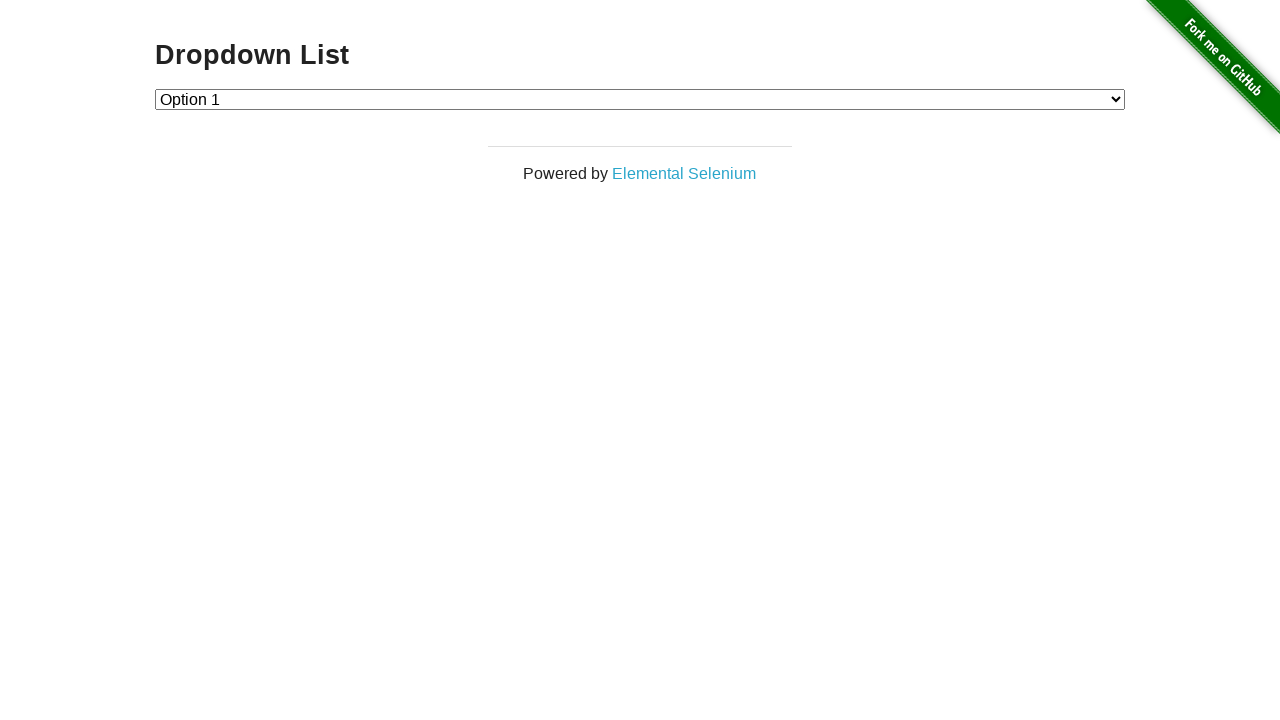

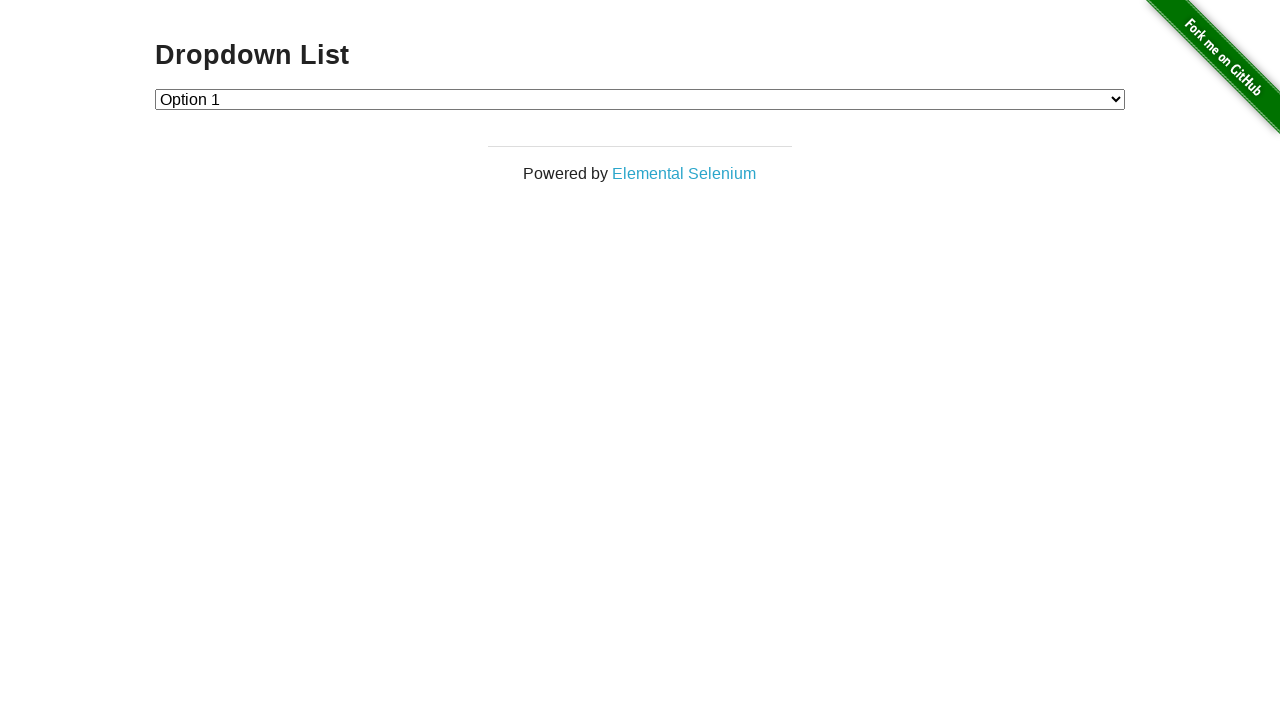